Tests injecting jQuery and jQuery Growl library into a page, then displays notification messages using jQuery Growl for visual feedback demonstration.

Starting URL: http://the-internet.herokuapp.com/

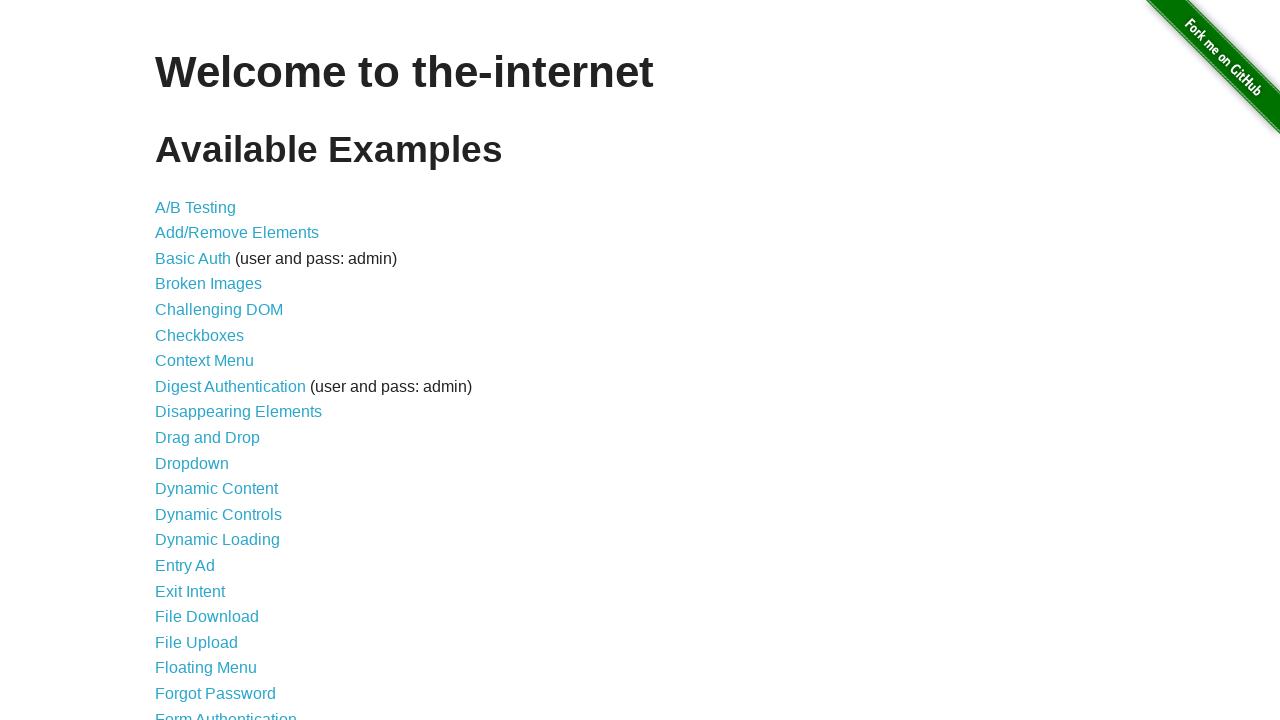

Navigated to the-internet.herokuapp.com homepage
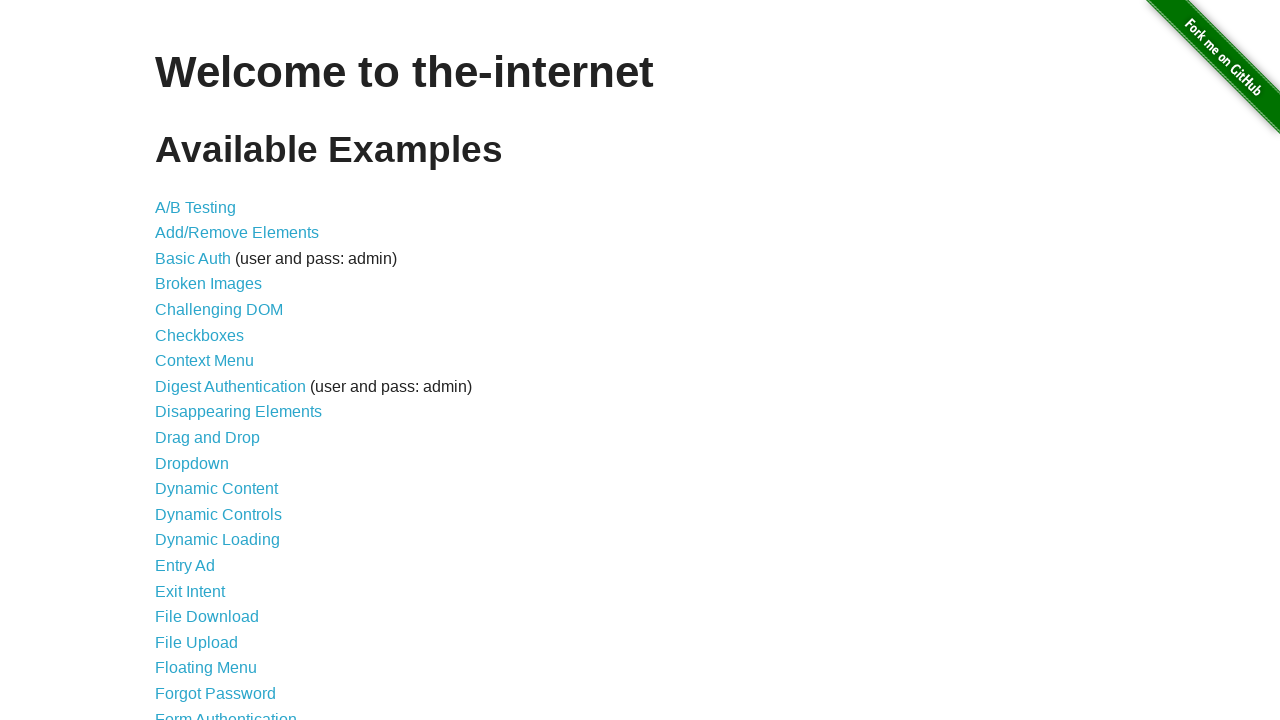

Injected jQuery library into the page
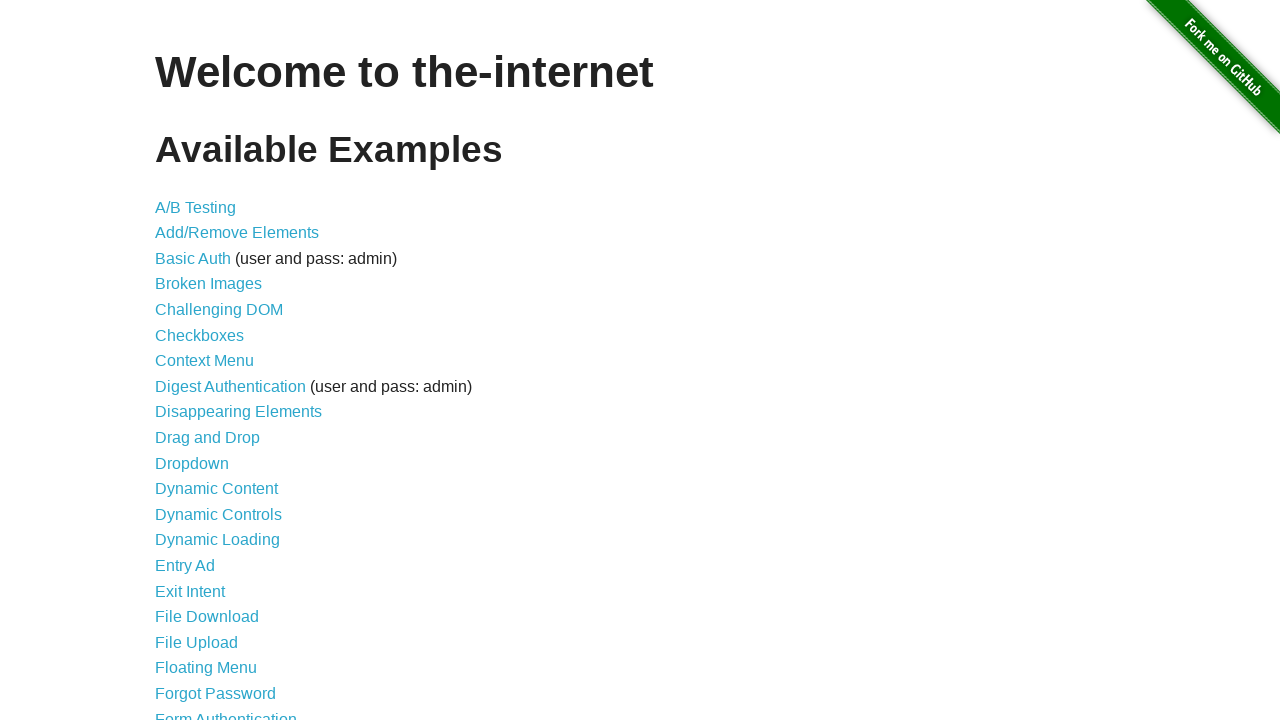

jQuery library finished loading
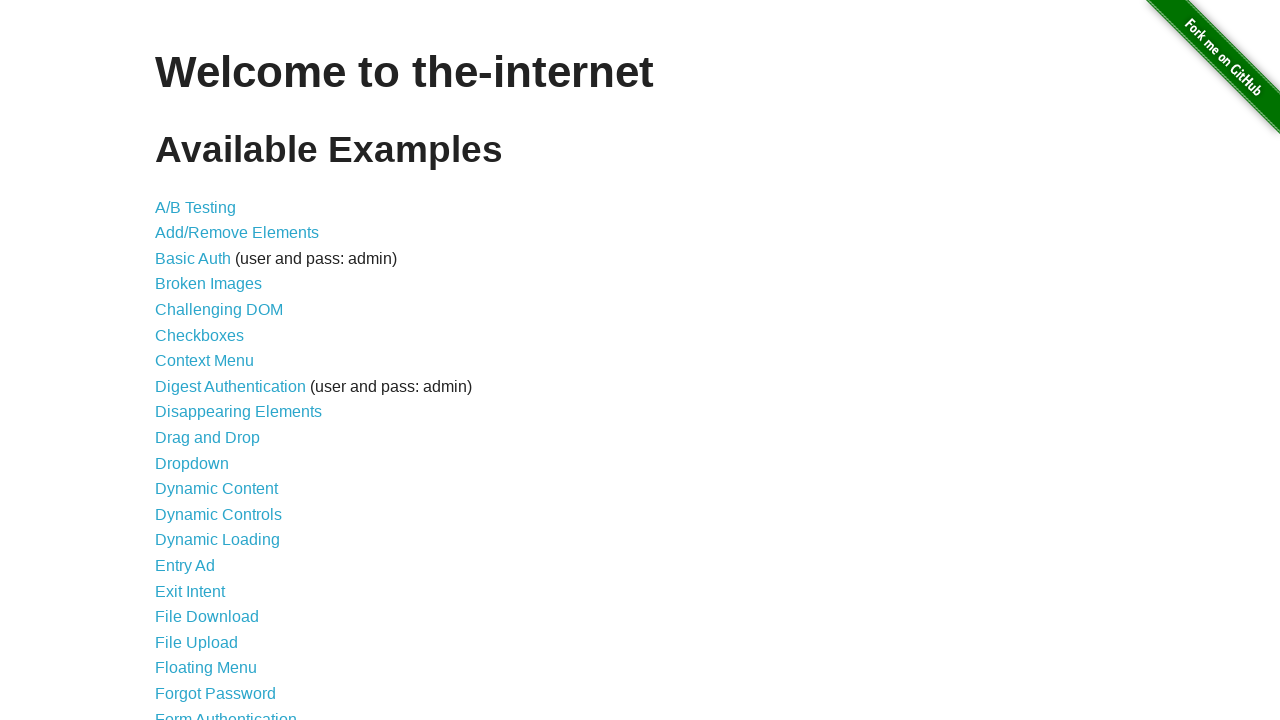

Loaded jQuery Growl library script
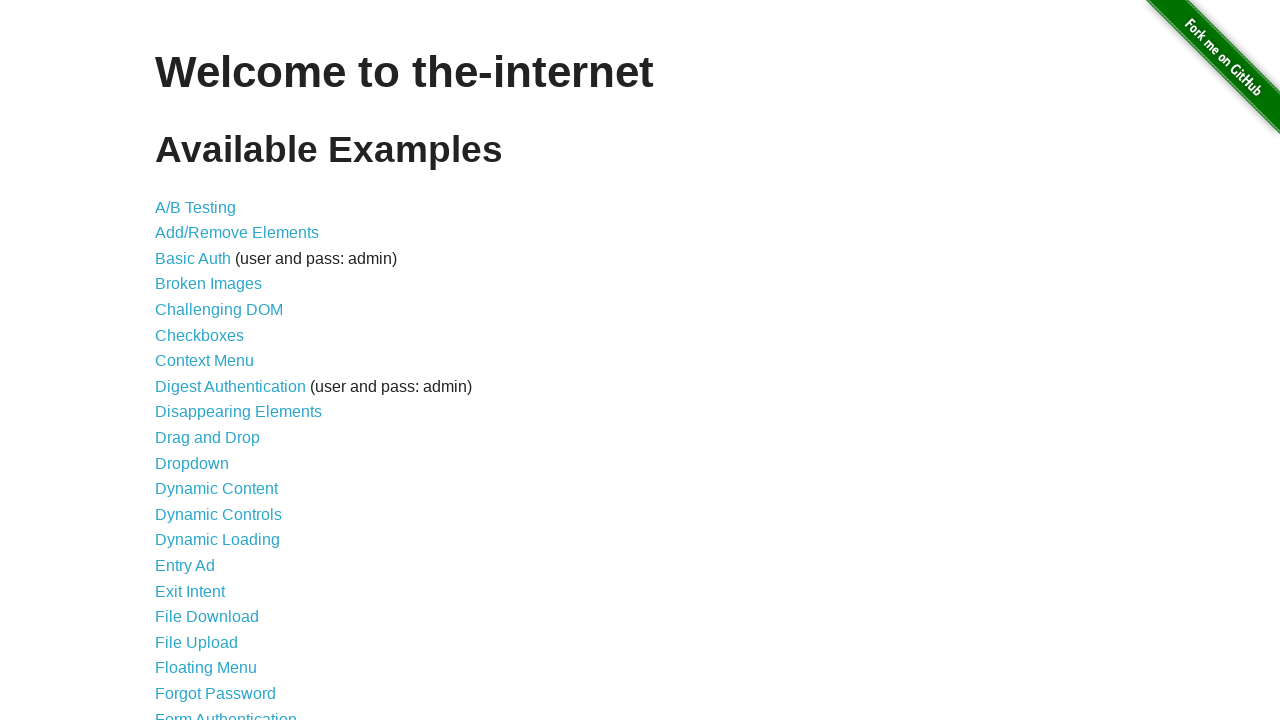

Injected jQuery Growl CSS stylesheet
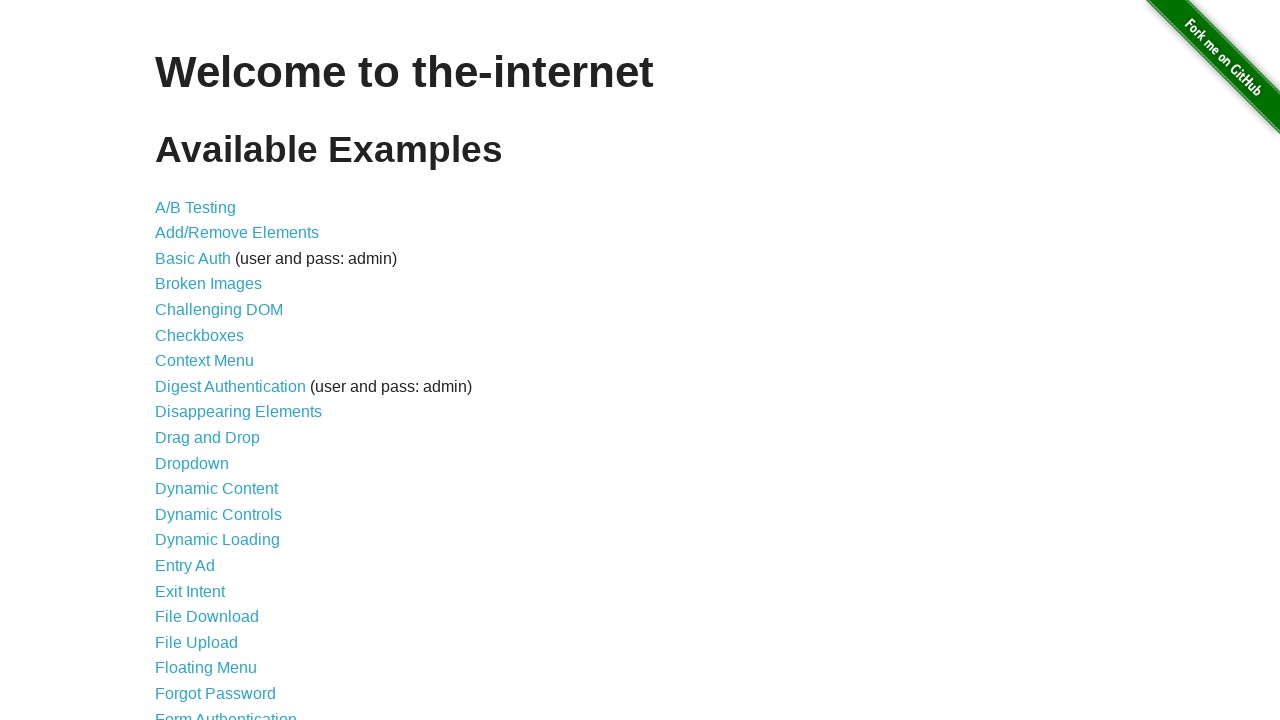

jQuery Growl library fully loaded and ready
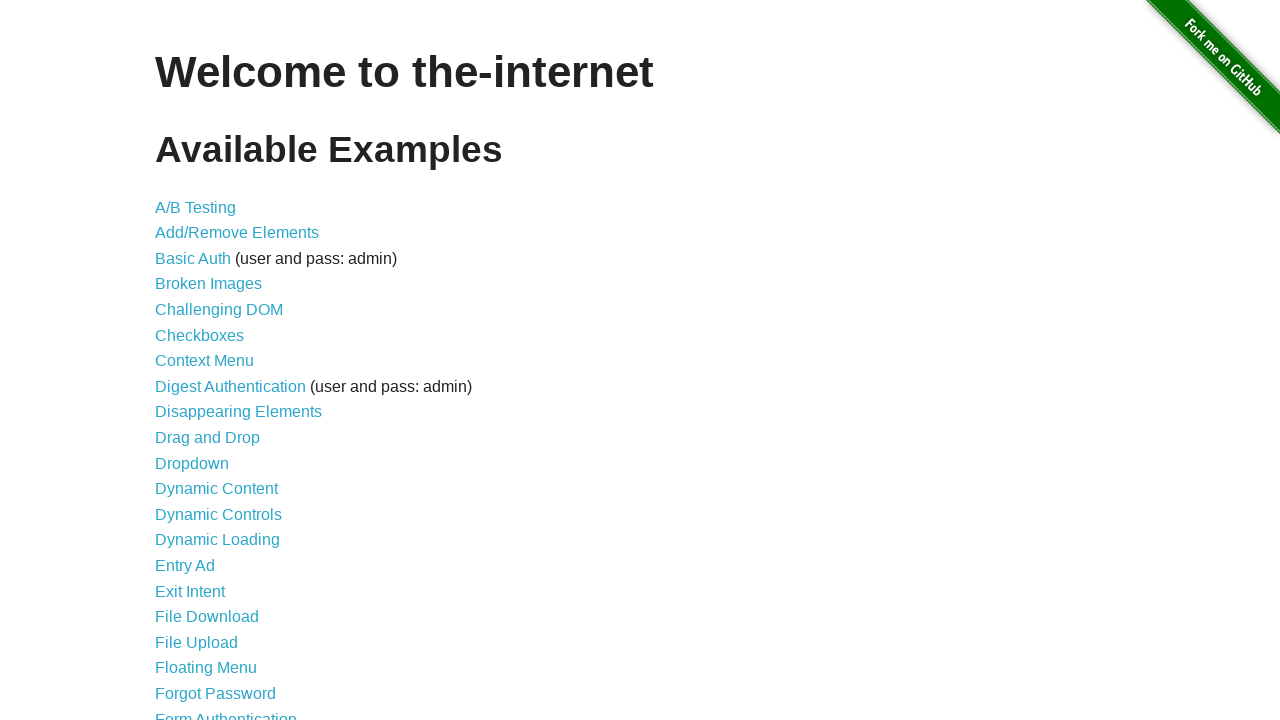

Displayed basic GET notification message
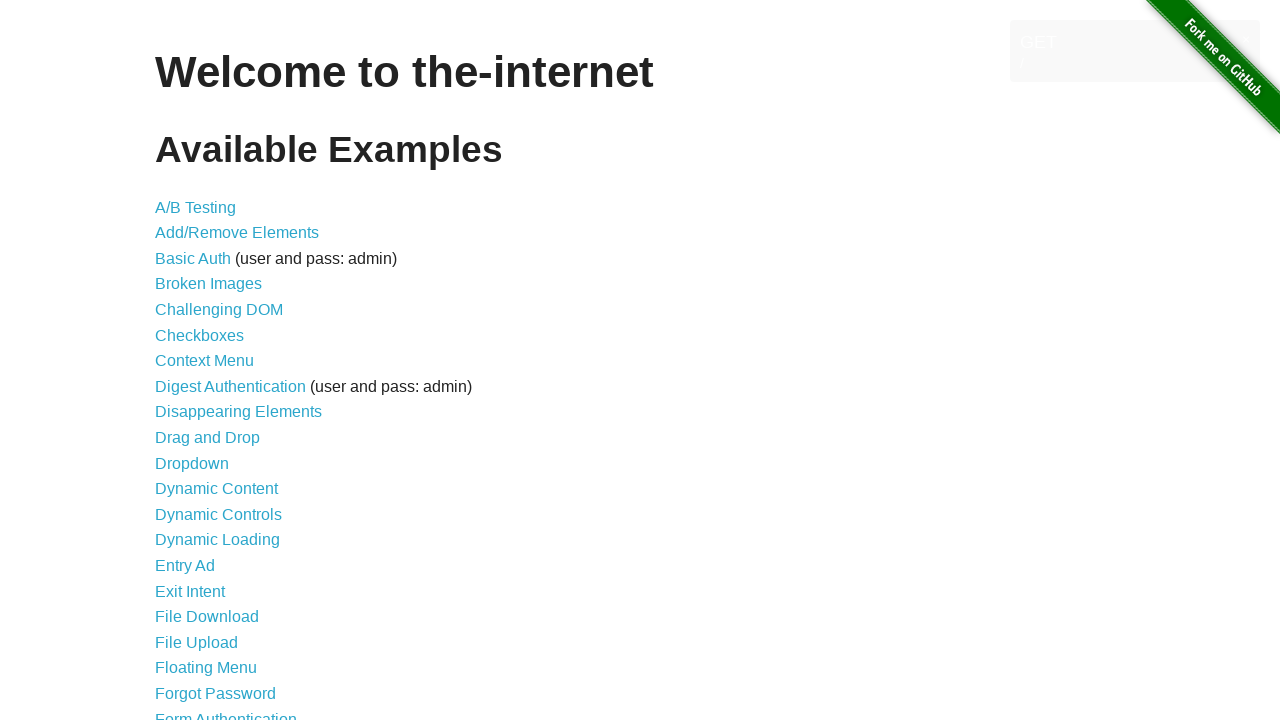

Displayed error notification message in red
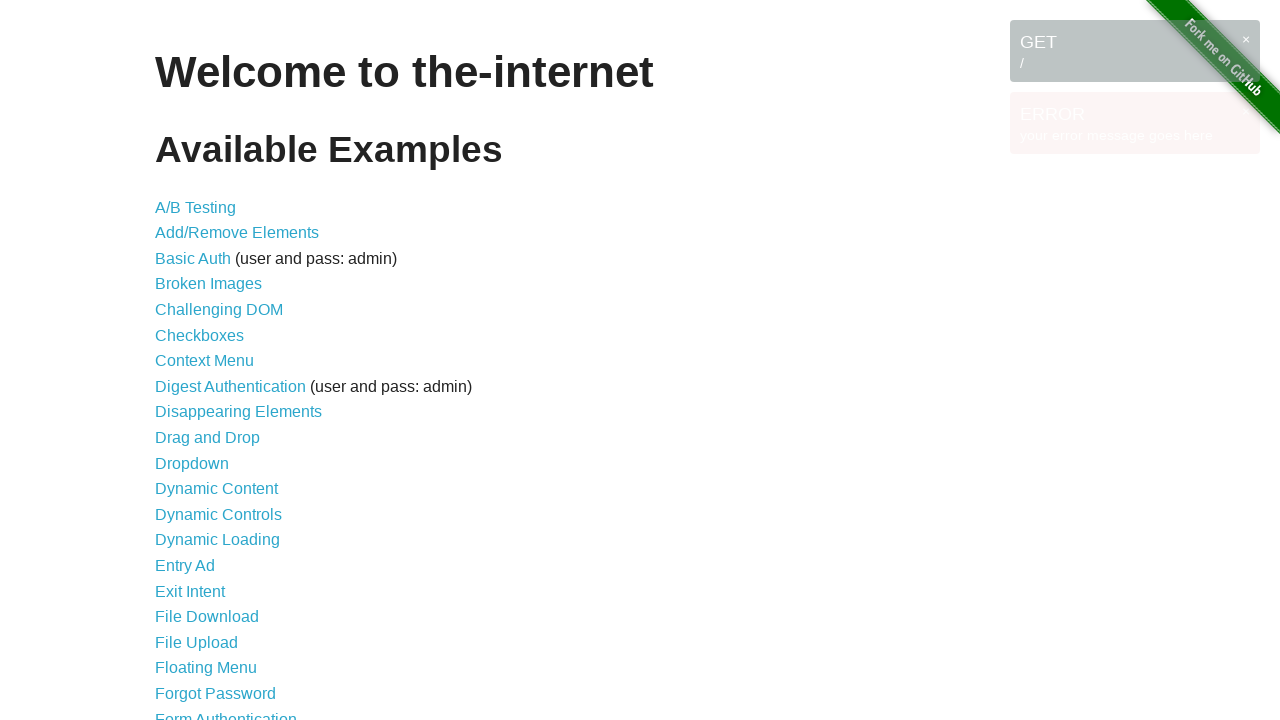

Displayed notice notification message
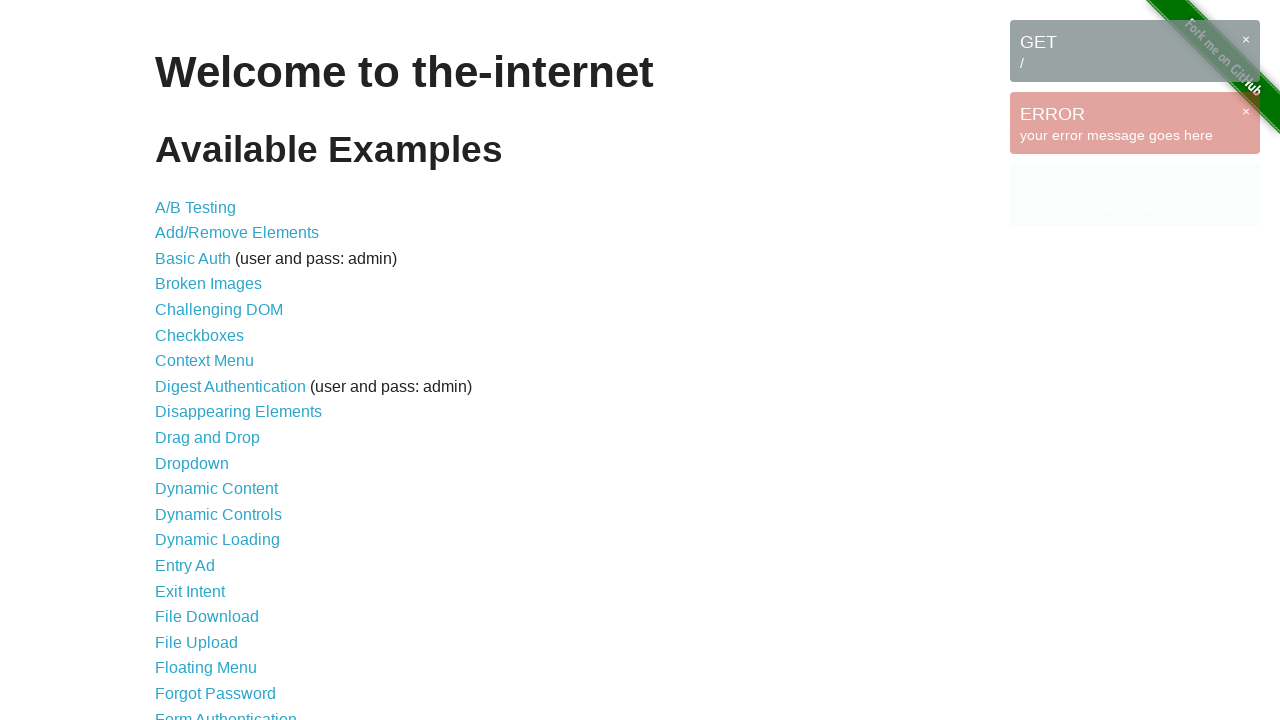

Displayed warning notification message in yellow
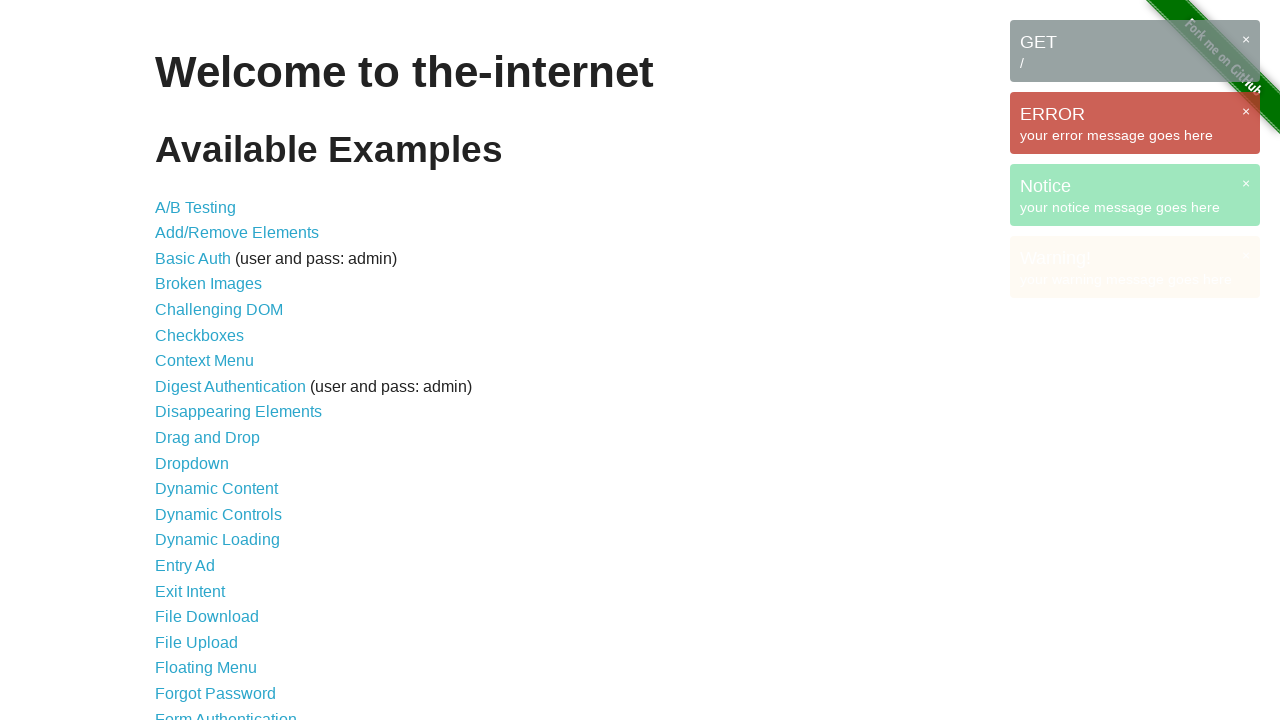

All growl notification messages are now visible on the page
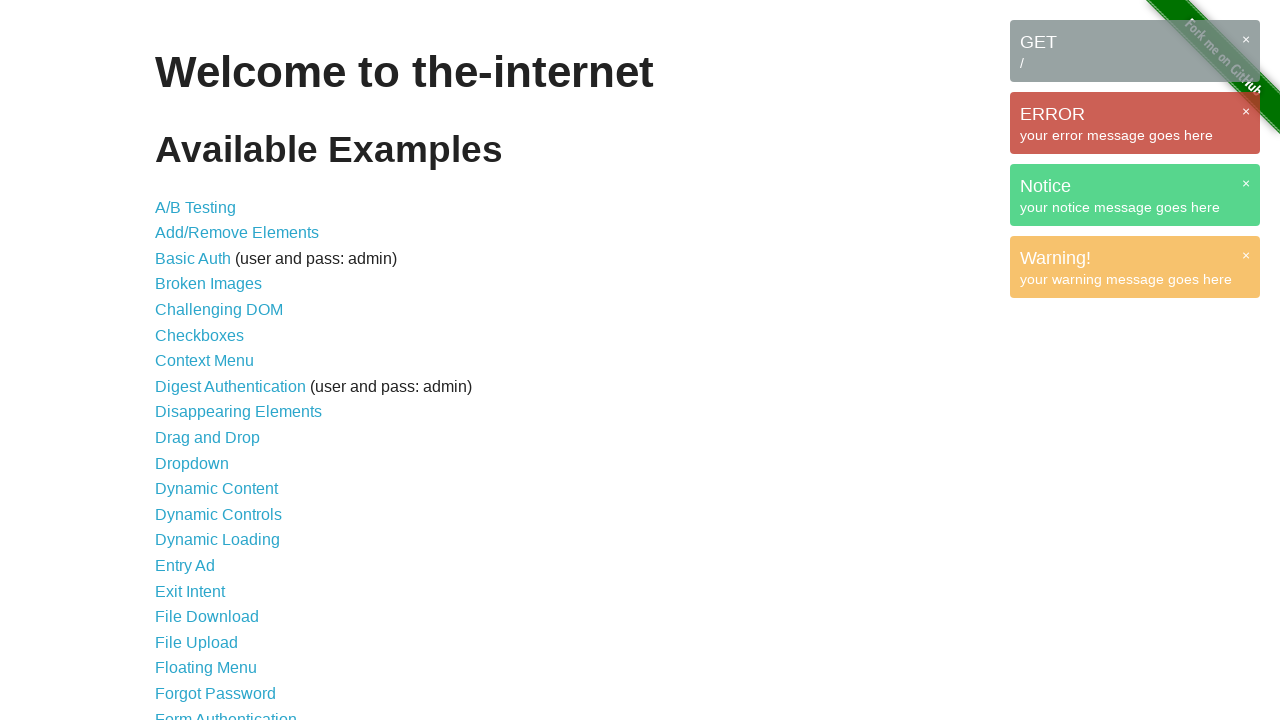

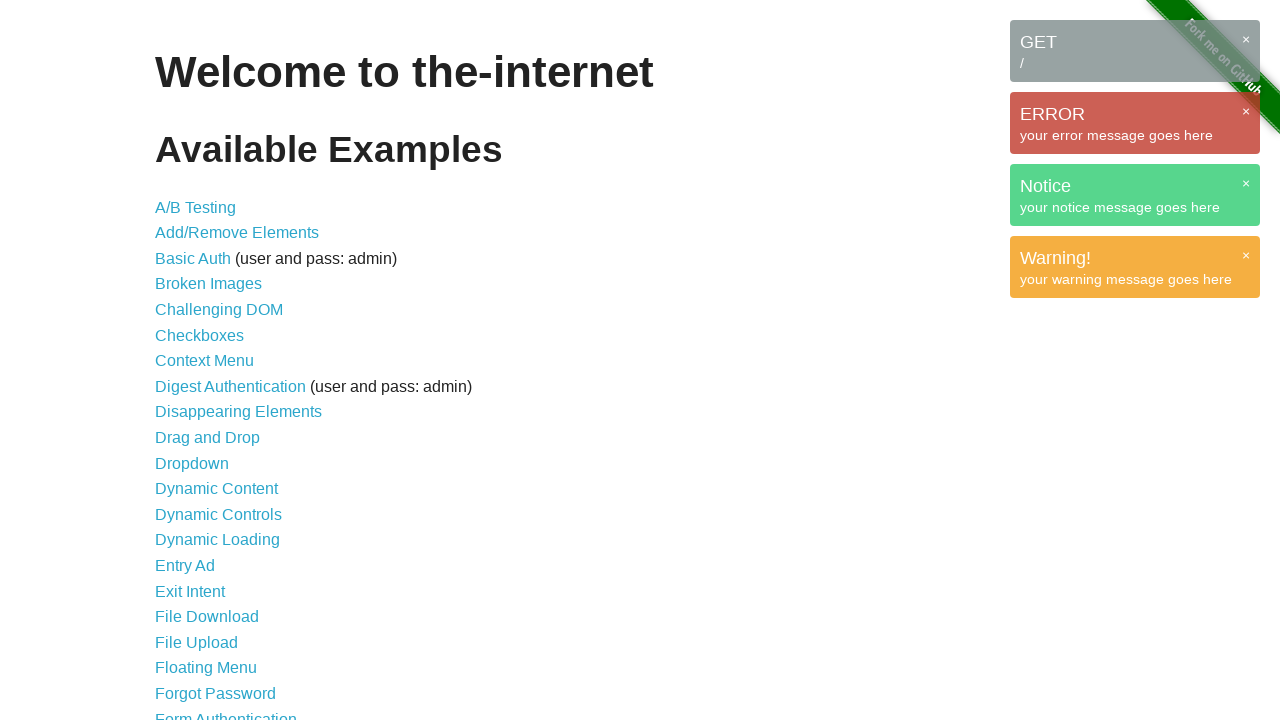